Navigates to YouTube and verifies that the URL protocol is HTTPS for security validation

Starting URL: https://www.youtube.com/

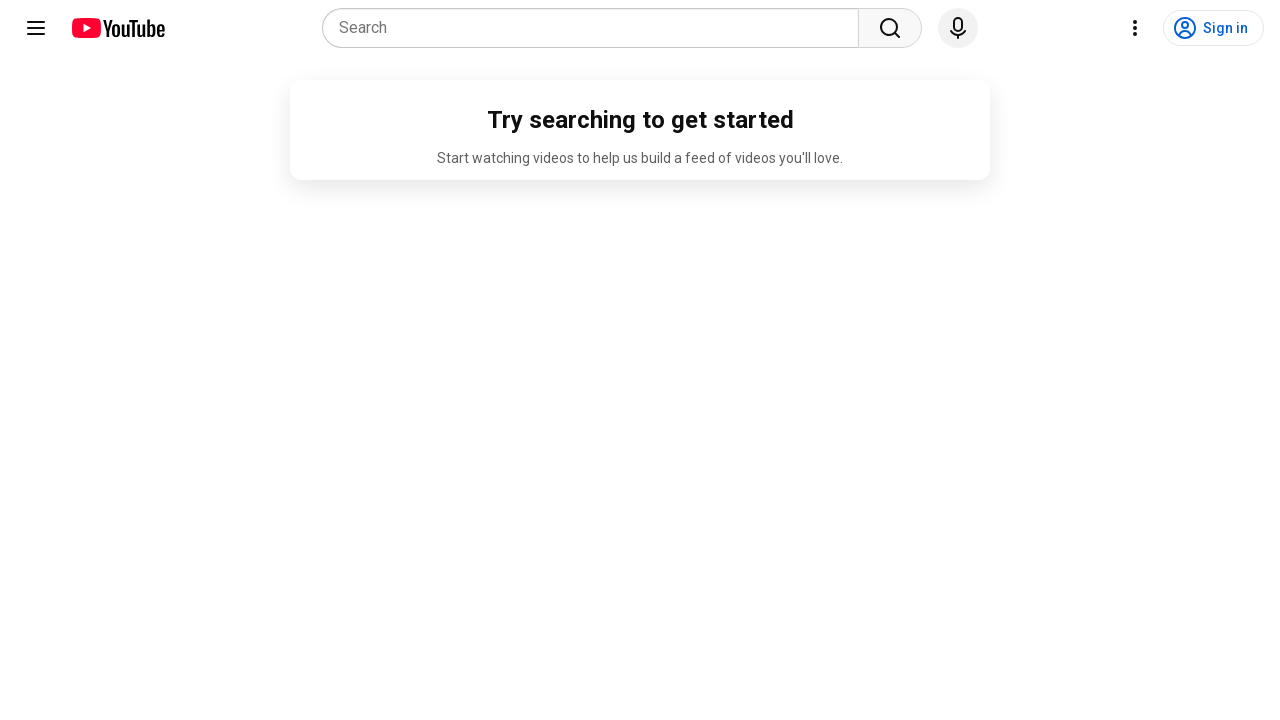

Navigated to YouTube homepage
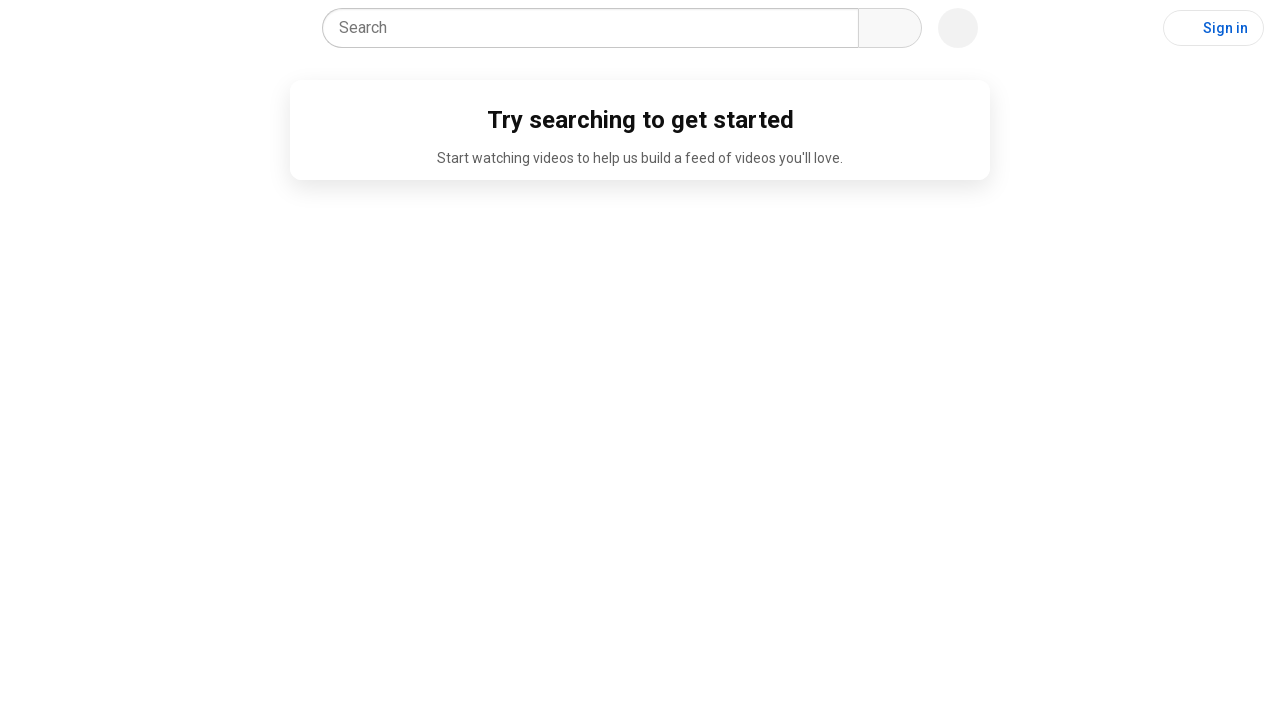

Retrieved current URL for verification
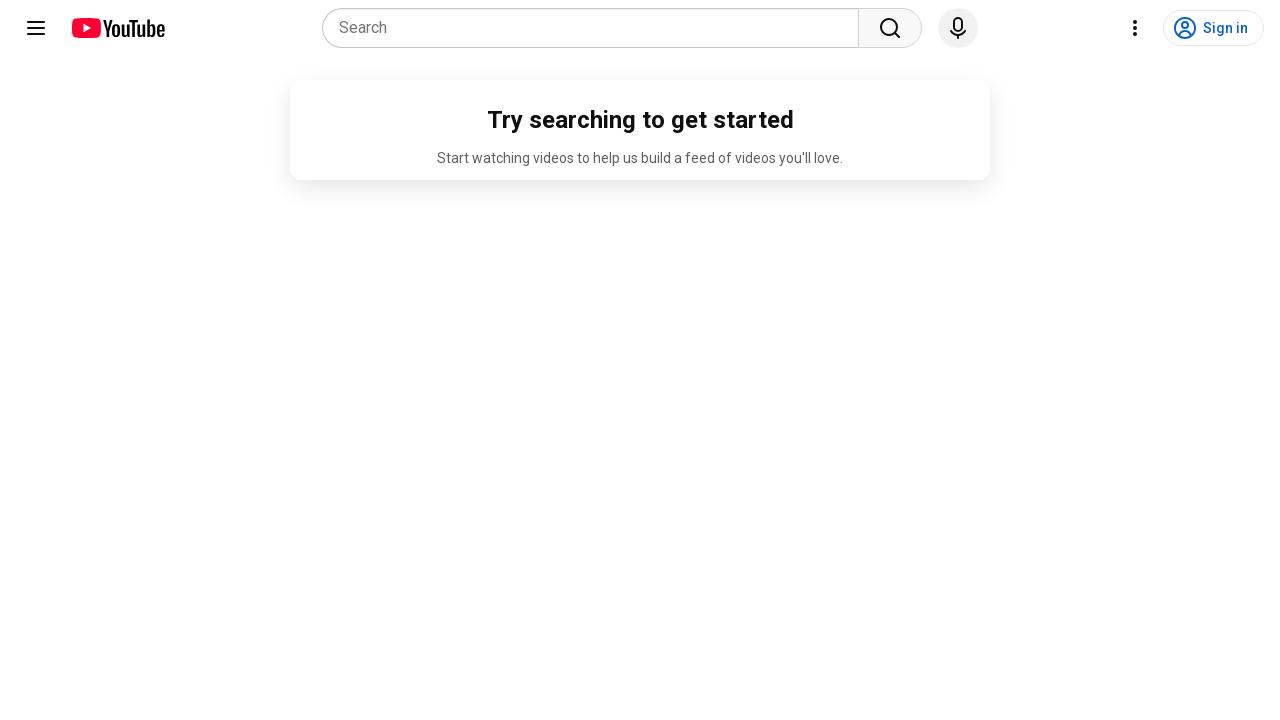

Verified URL uses HTTPS protocol - URL is secure: https://www.youtube.com/
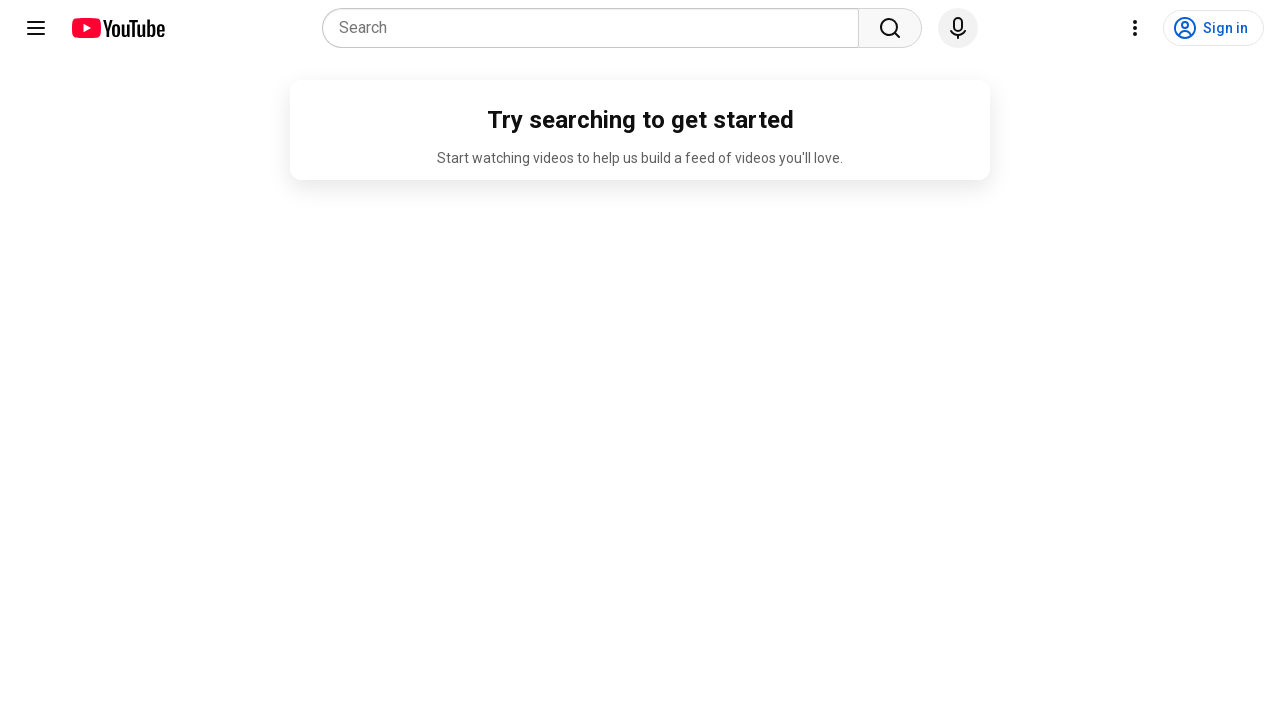

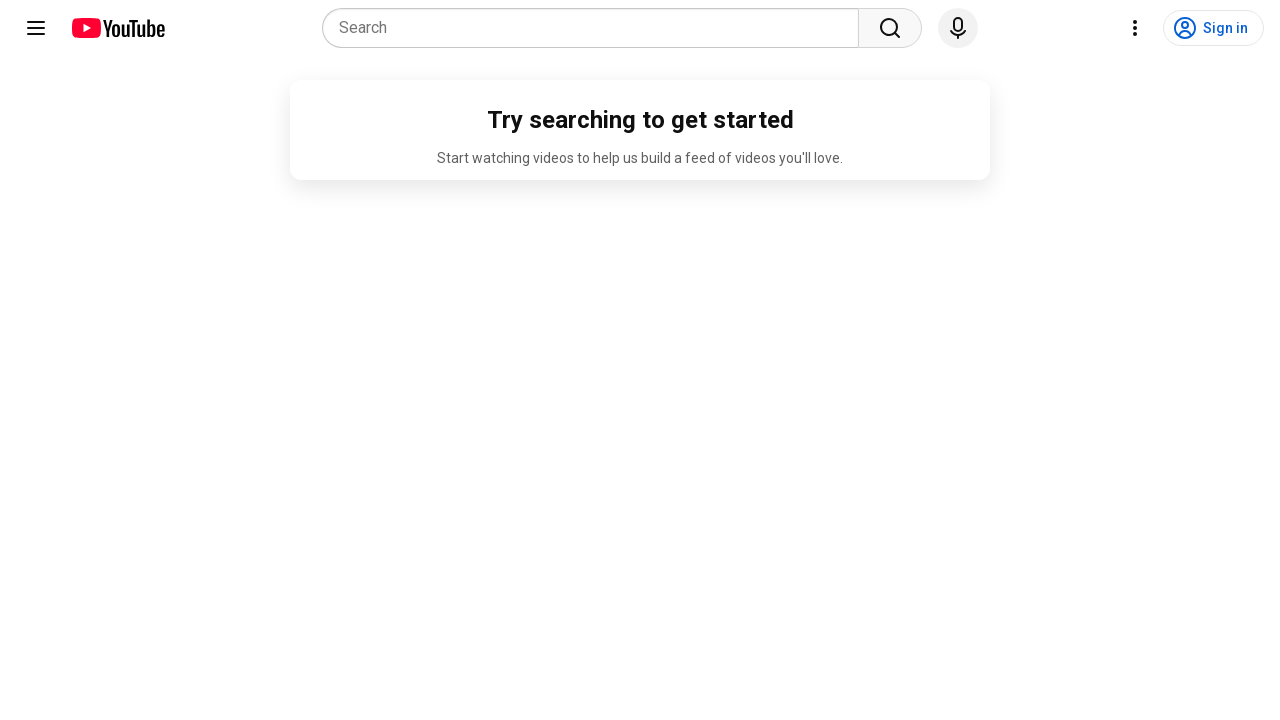